Tests clicking a "Previous" navigation button on the MDN documentation page

Starting URL: https://developer.mozilla.org/en-US/docs/Learn/Server-side/Express_Nodejs/deployment

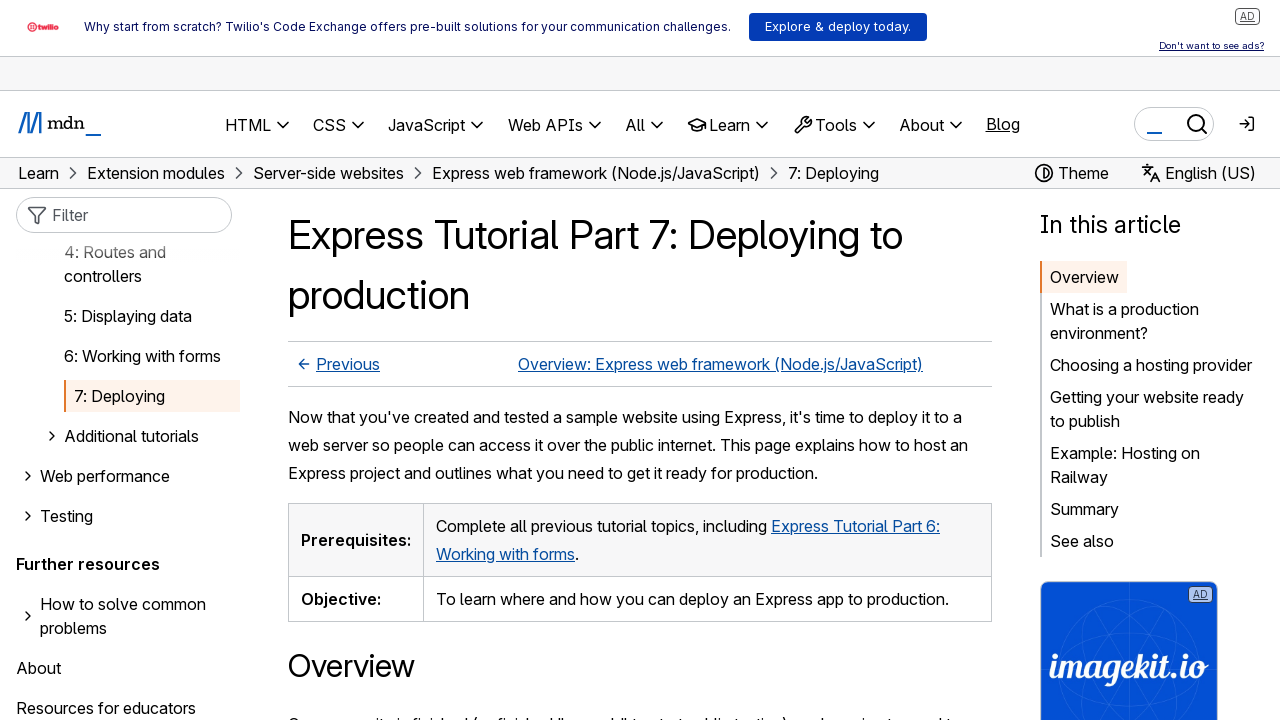

Clicked the 'Previous' navigation button at (338, 364) on xpath=(//a[contains(.,'Previous')])[1]
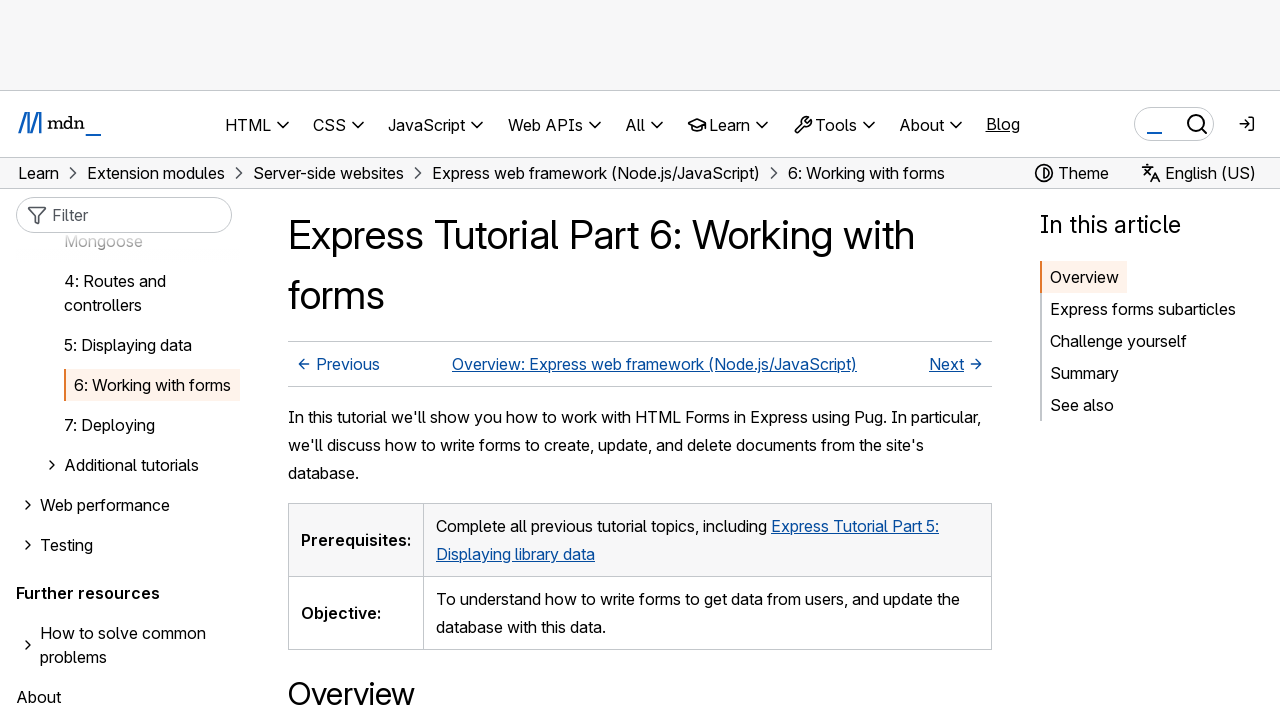

Navigation to previous page completed and network idle
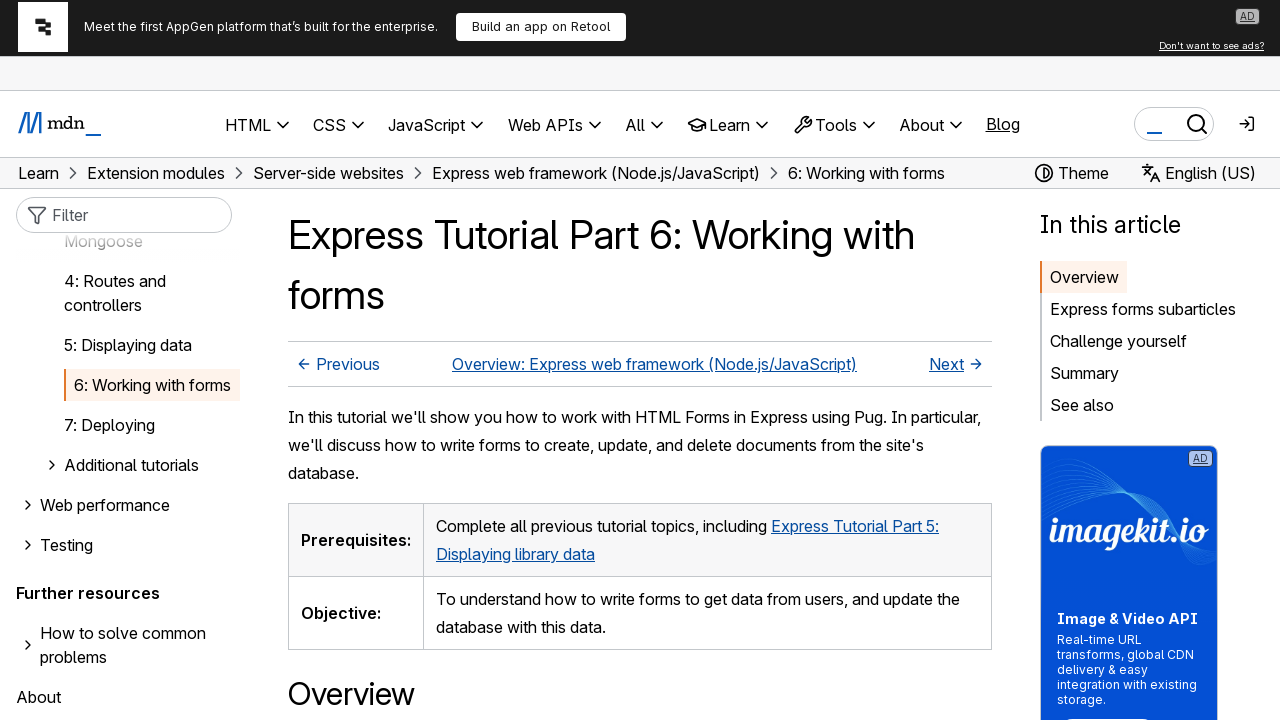

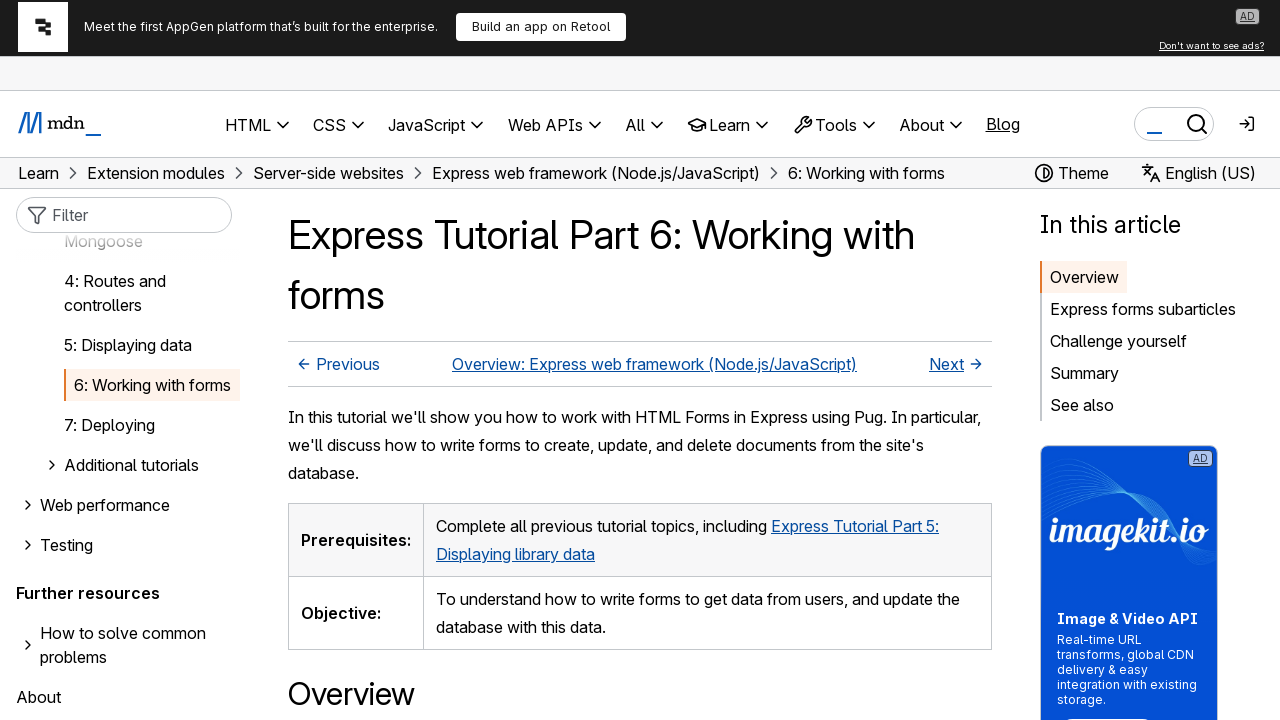